Tests dropdown selection by navigating to the dropdown page and selecting Option 2, then verifying the selection

Starting URL: https://the-internet.herokuapp.com/

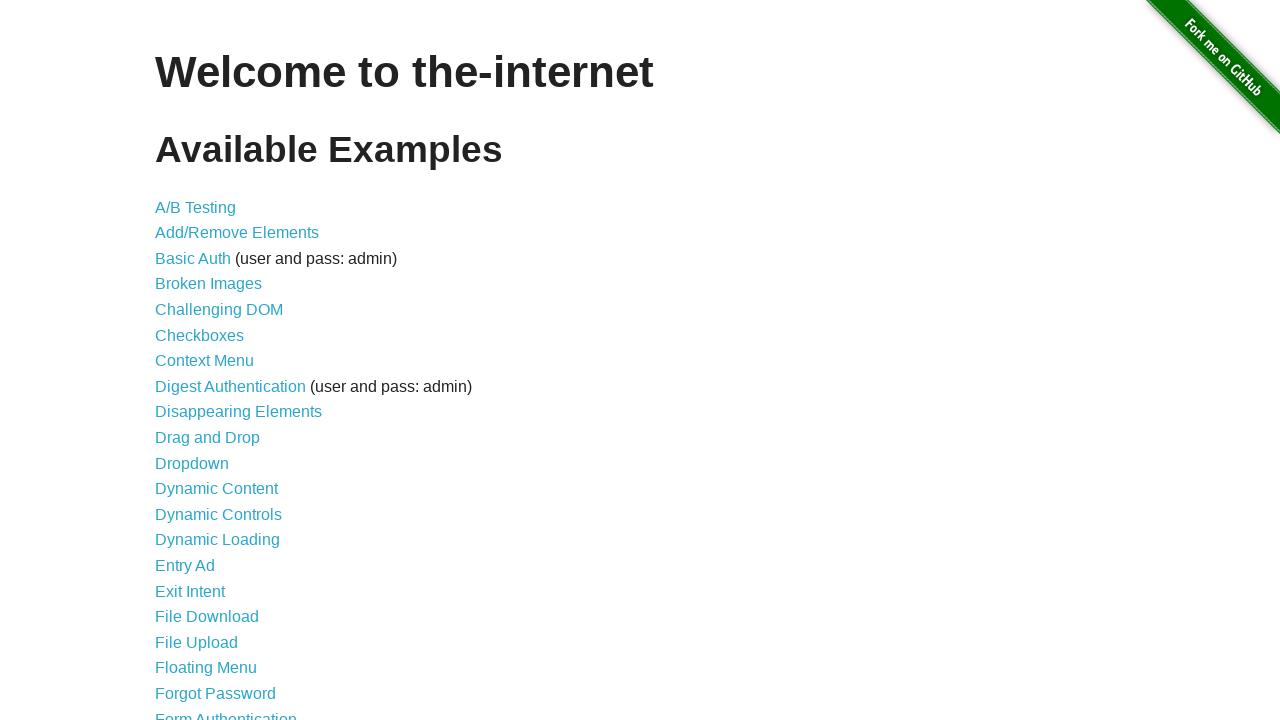

Clicked on dropdown link to navigate to dropdown page at (192, 463) on [href="/dropdown"]
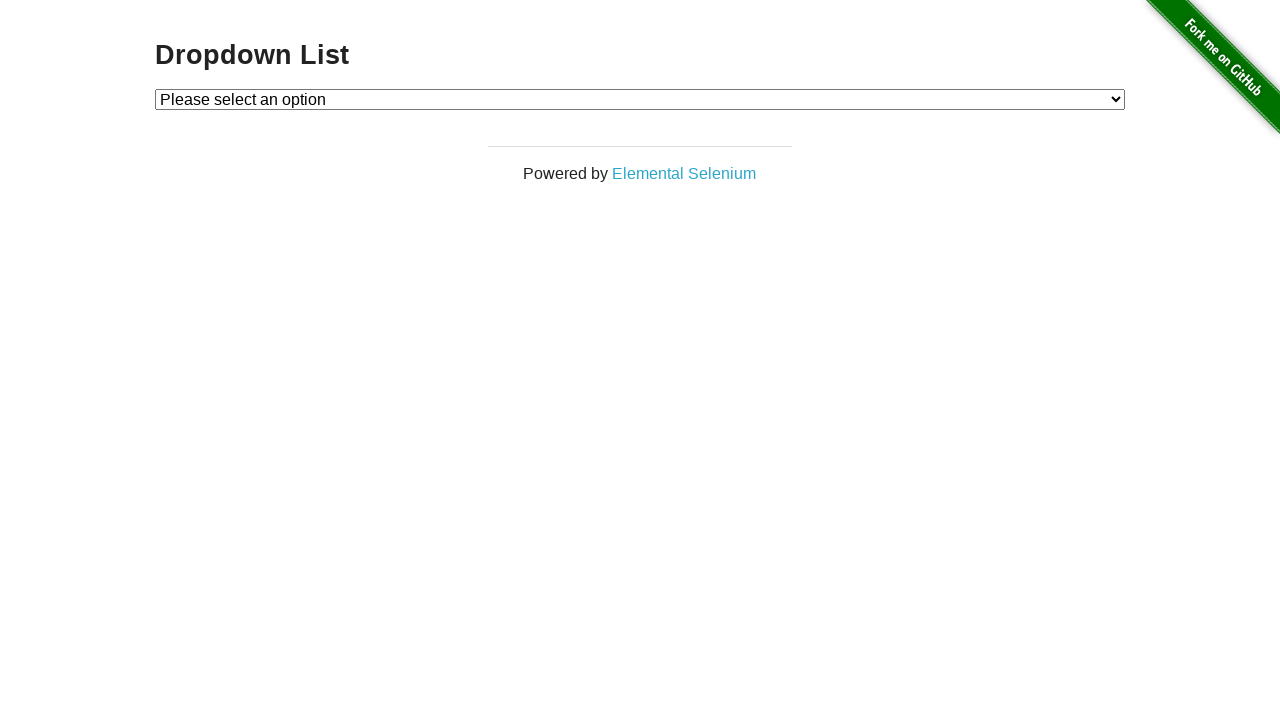

Selected Option 2 from the dropdown on #dropdown
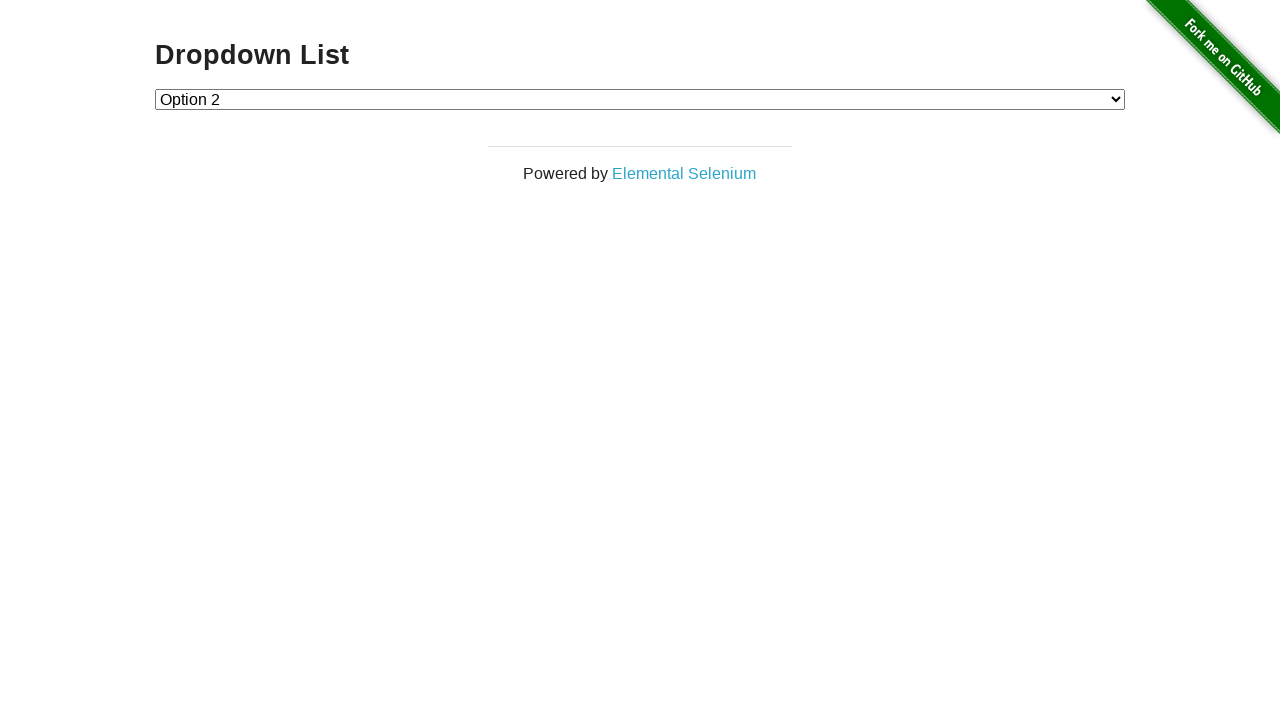

Verified dropdown has value '2' selected
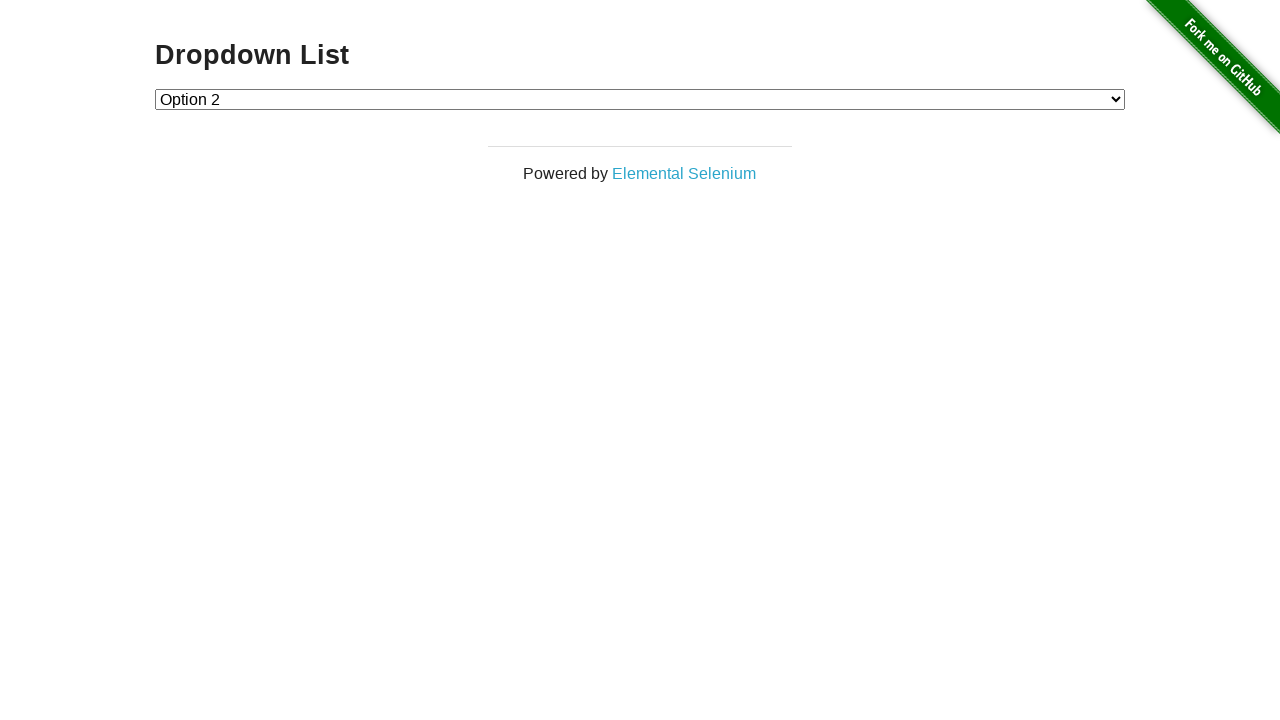

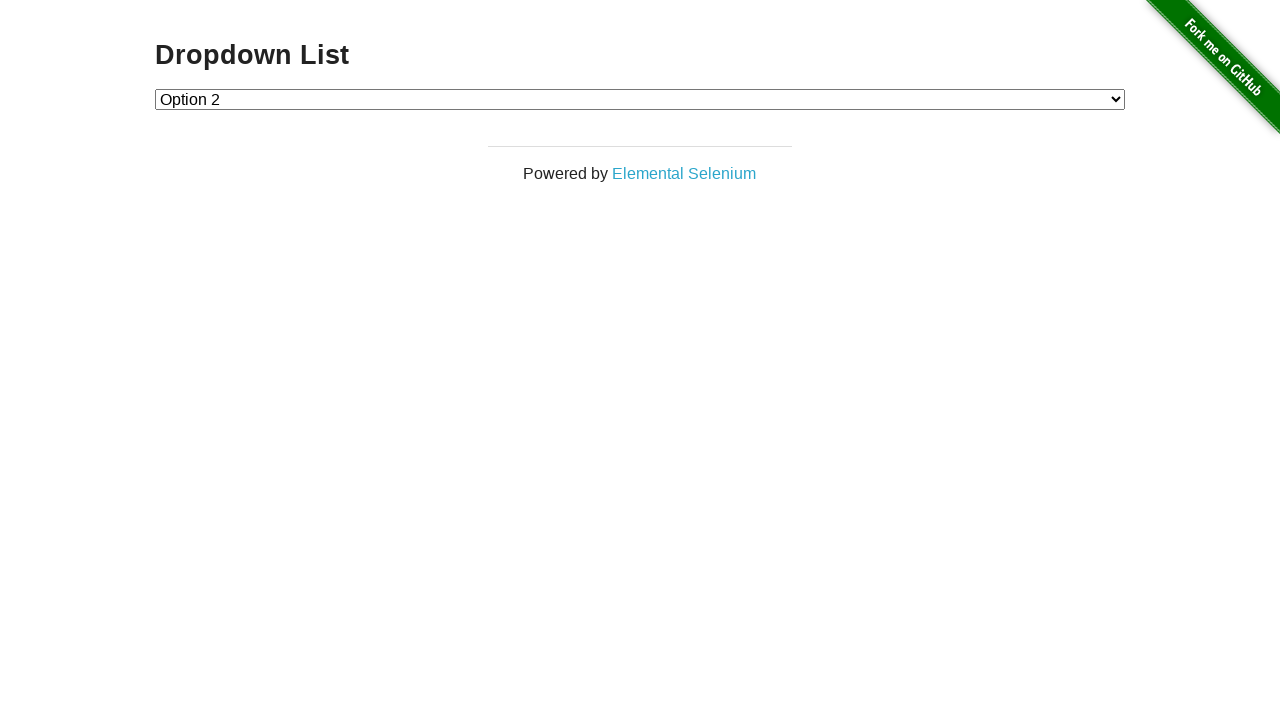